Tests checkbox functionality on a practice site by navigating to the Checkboxes page and verifying the checked/unchecked state of two checkboxes - checkbox1 should be unchecked by default and checkbox2 should be checked by default.

Starting URL: https://practice.cydeo.com

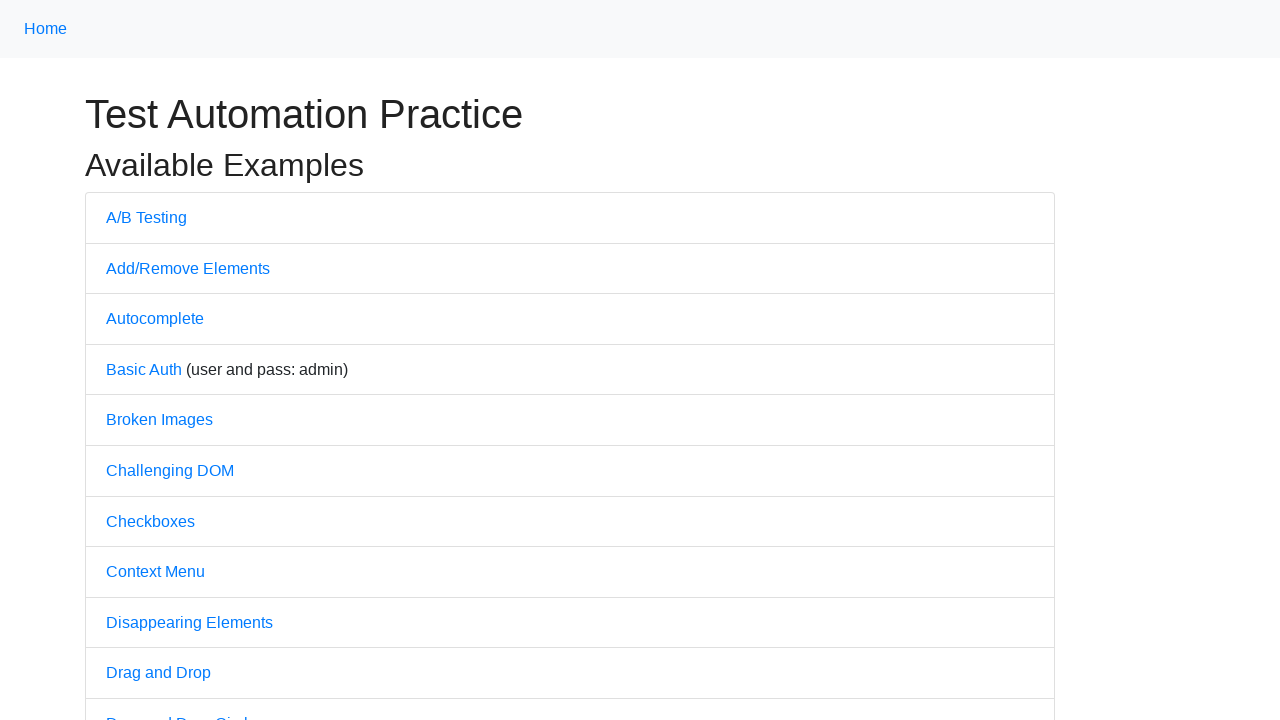

Navigated to practice site home page
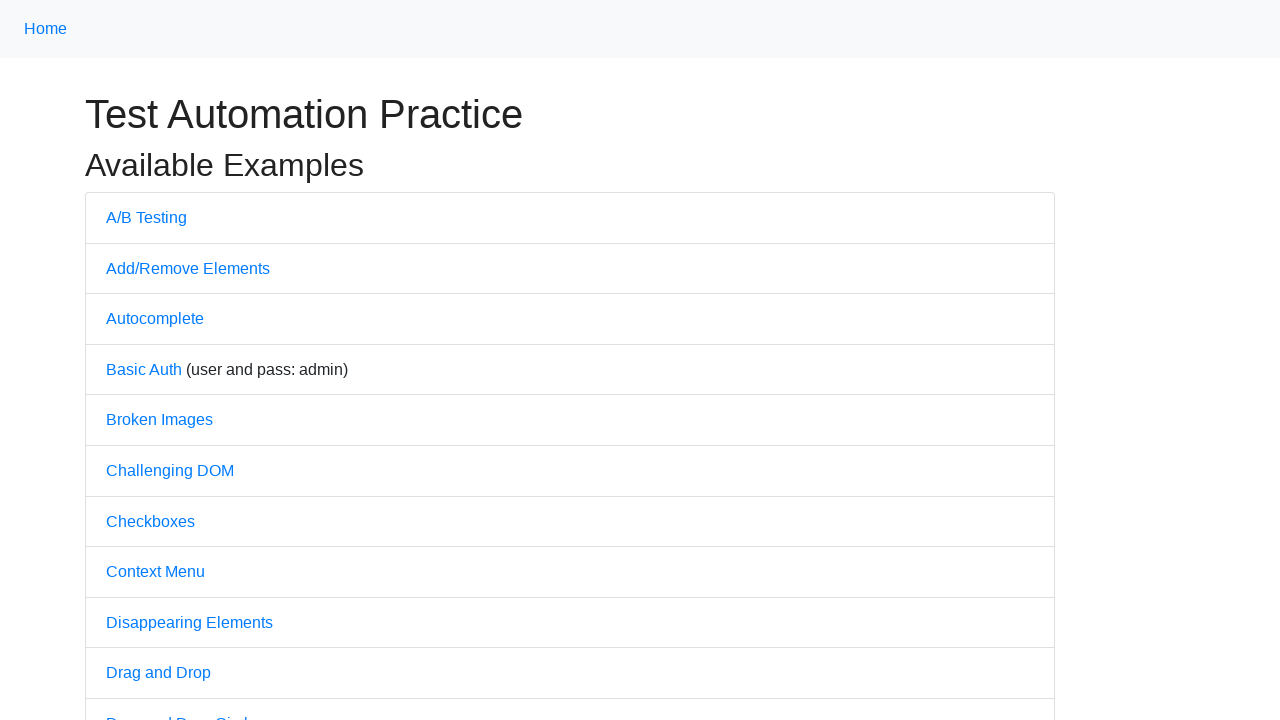

Clicked on Checkboxes link to navigate to checkboxes page at (150, 521) on text=Checkboxes
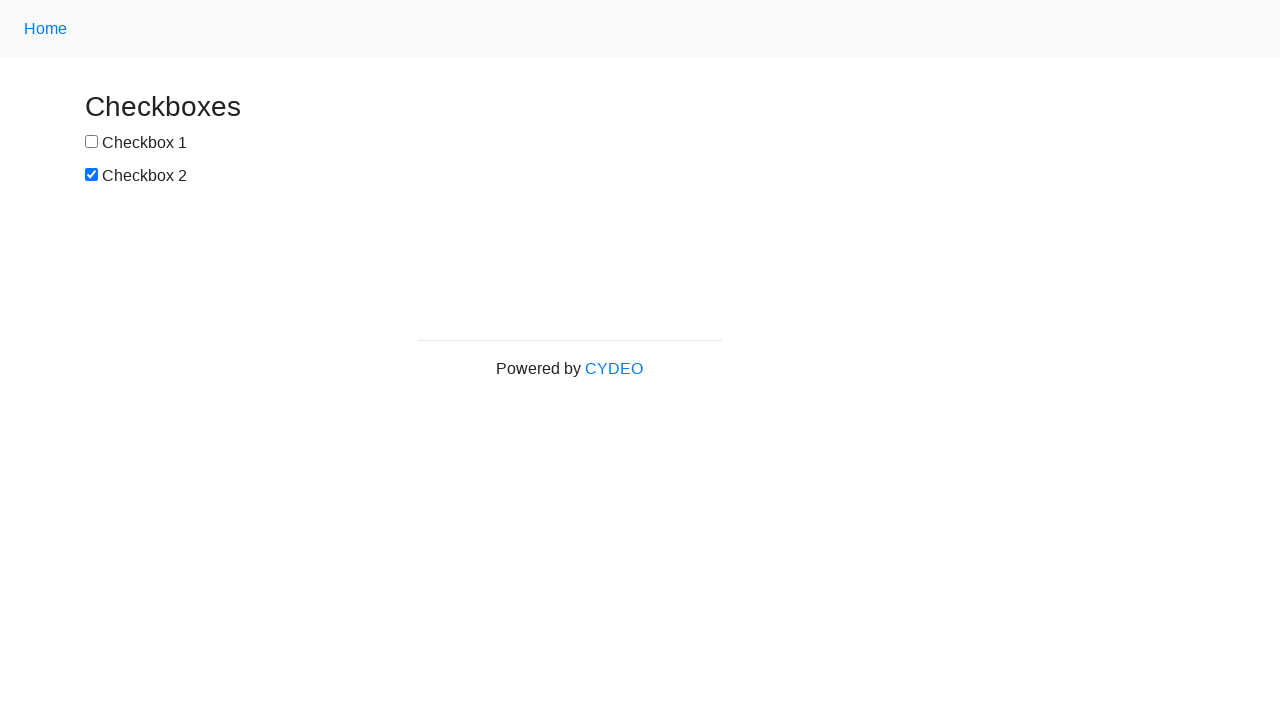

Checkboxes page loaded and checkbox elements are visible
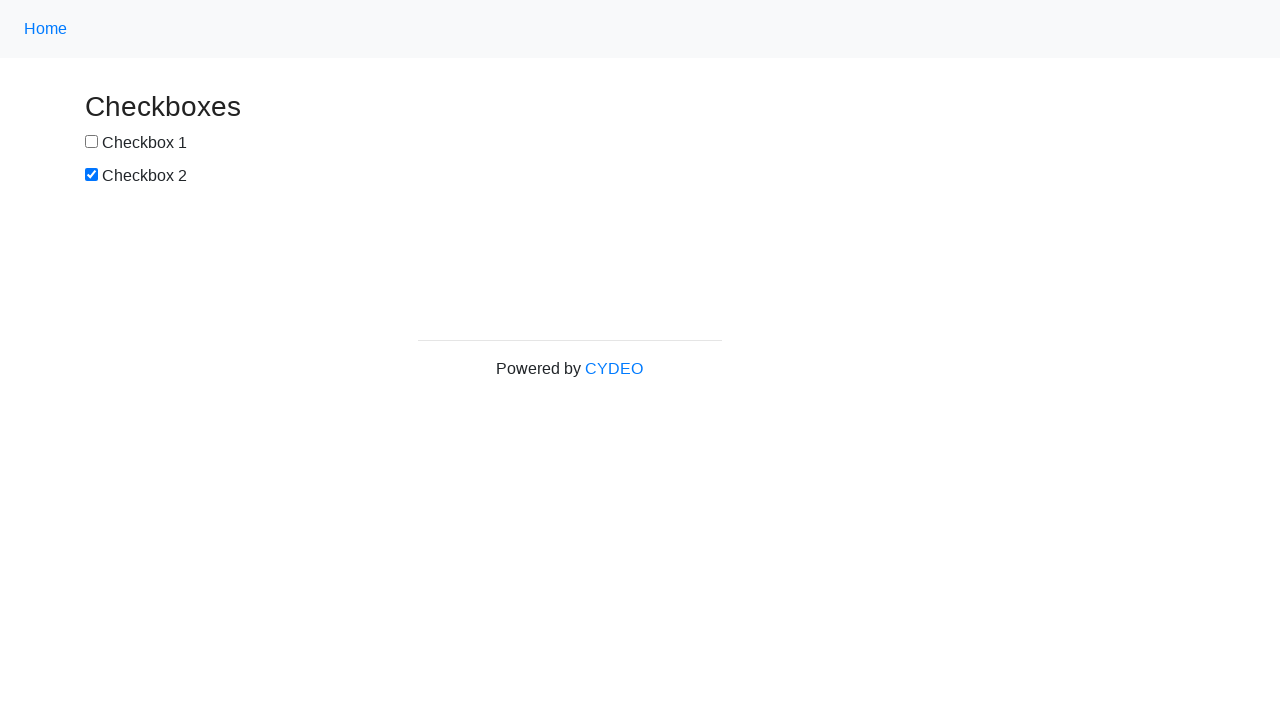

Located checkbox1 element (#box1)
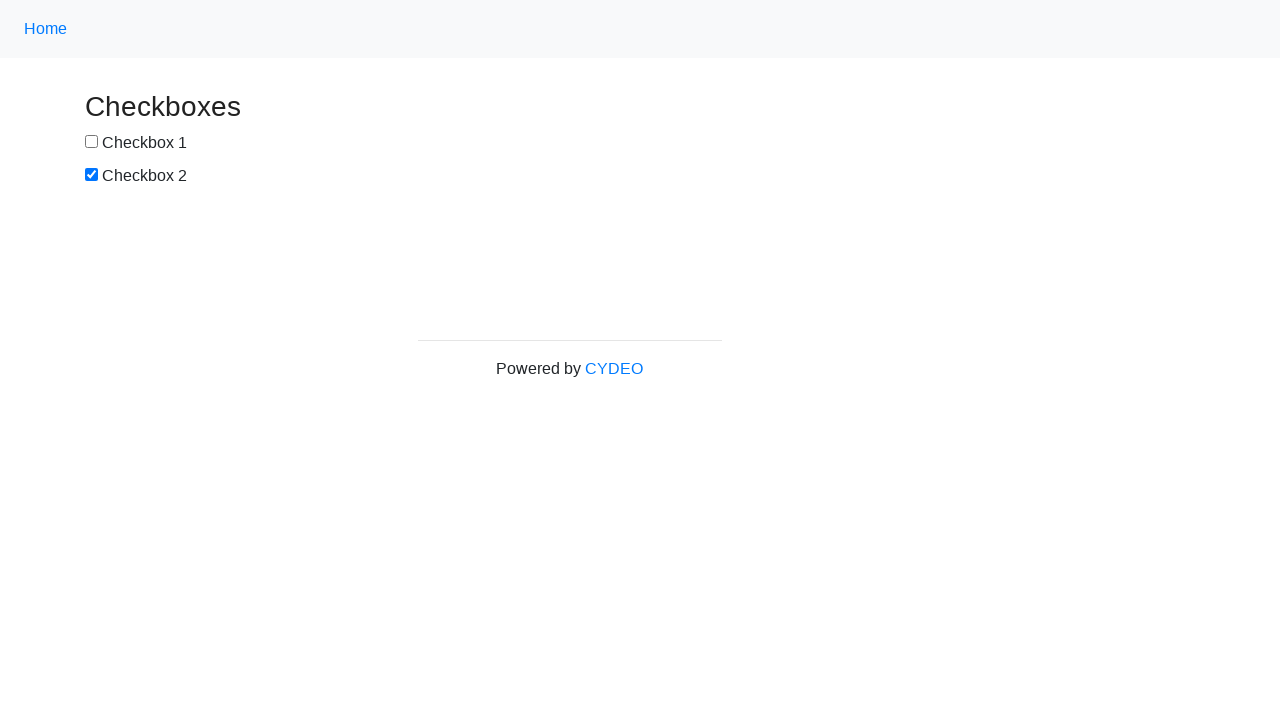

Located checkbox2 element (#box2)
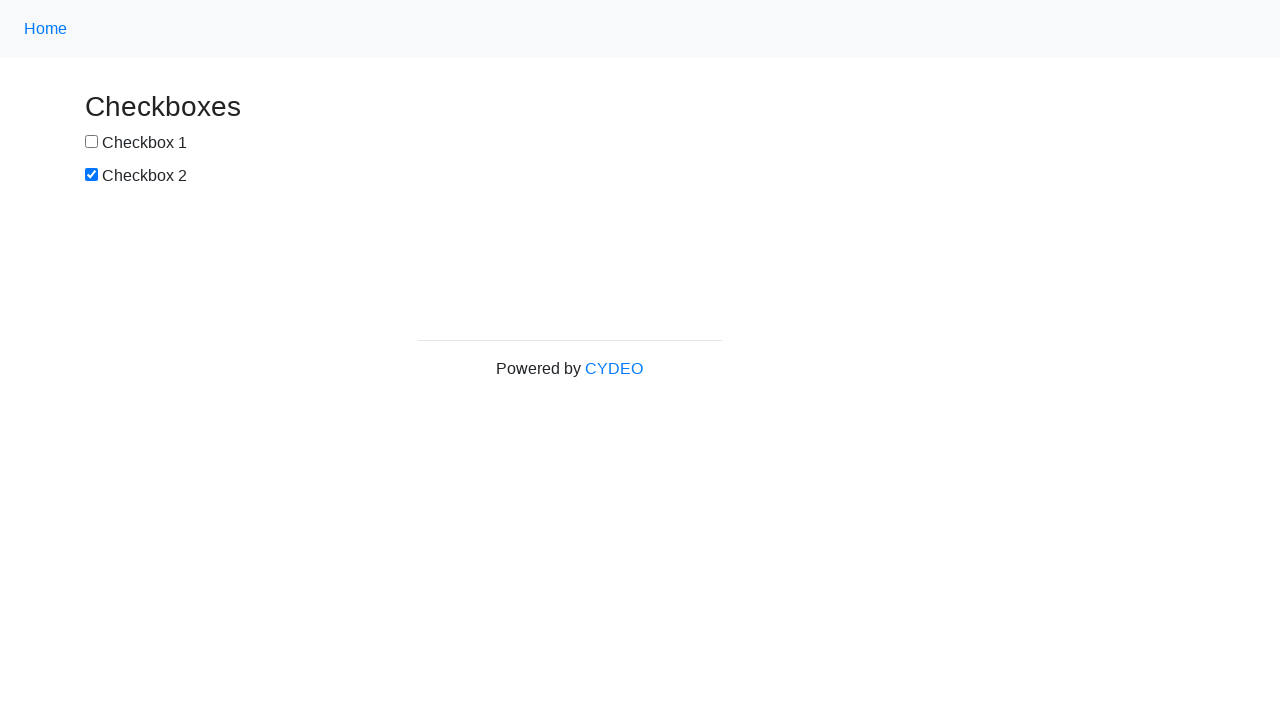

Verified checkbox1 is unchecked by default
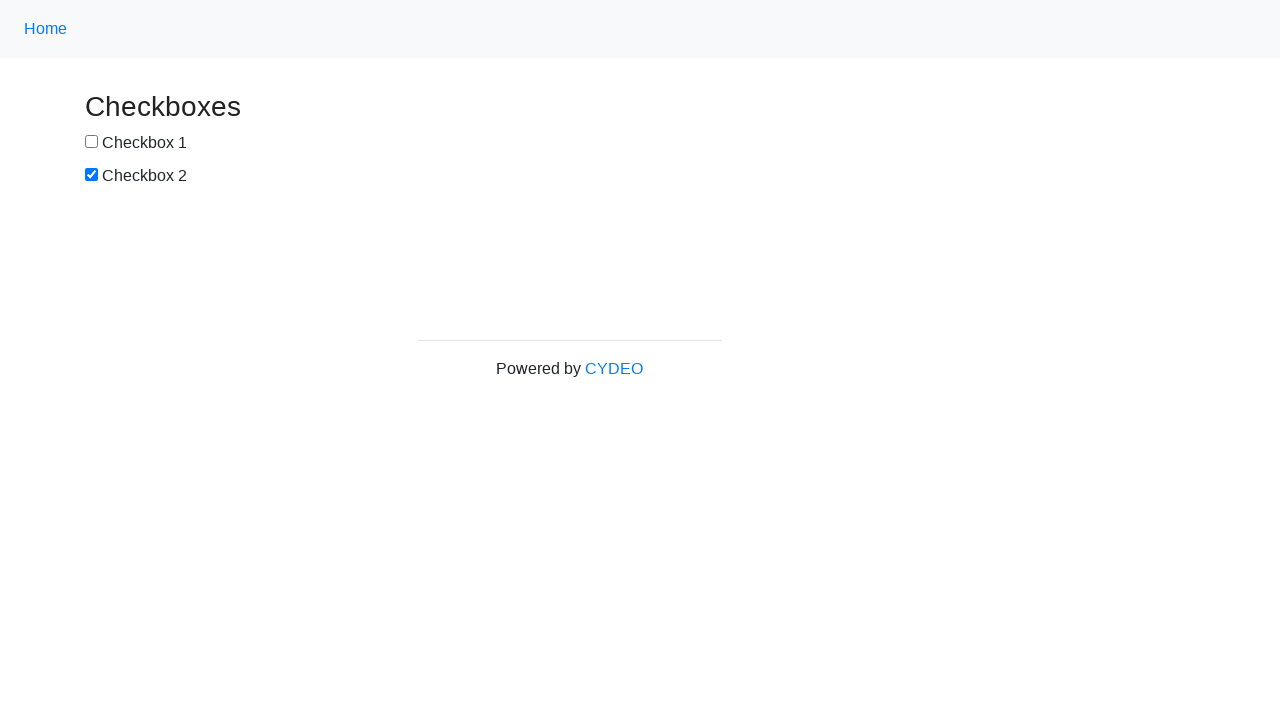

Verified checkbox2 is checked by default
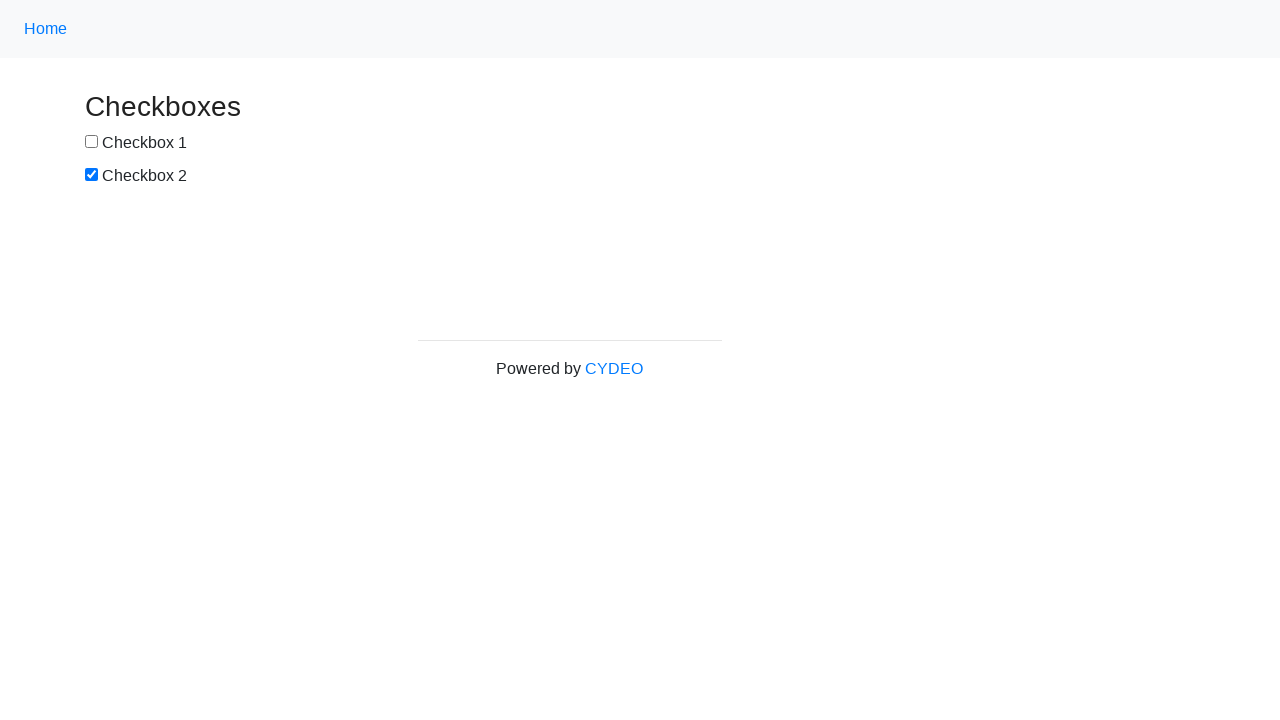

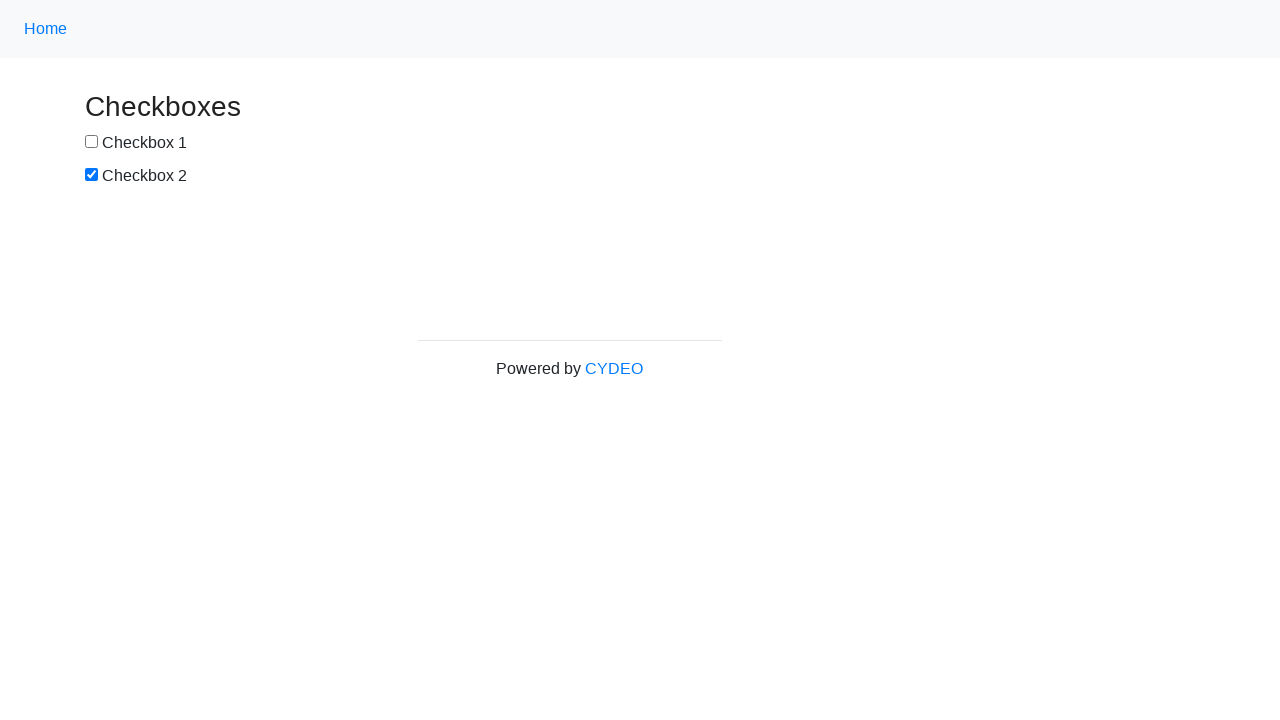